Tests basic click functionality by clicking on a male gender radio button

Starting URL: http://play2.automationcamp.ir

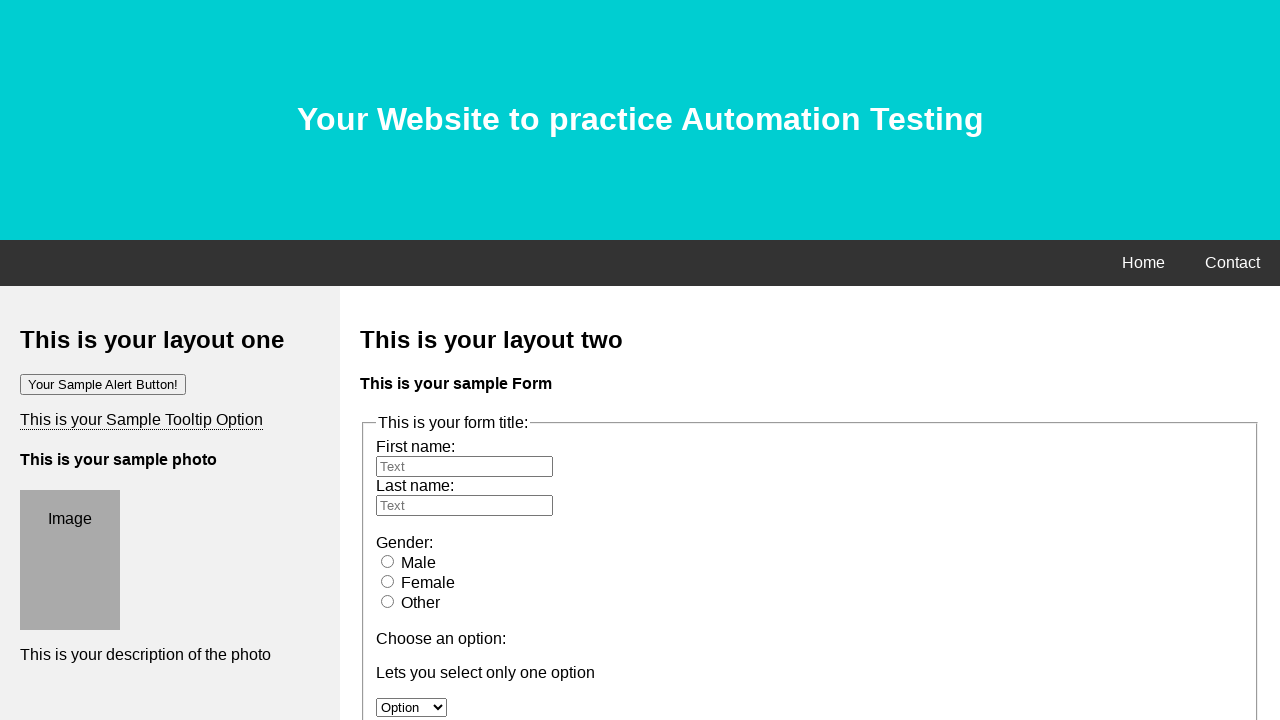

Navigated to http://play2.automationcamp.ir
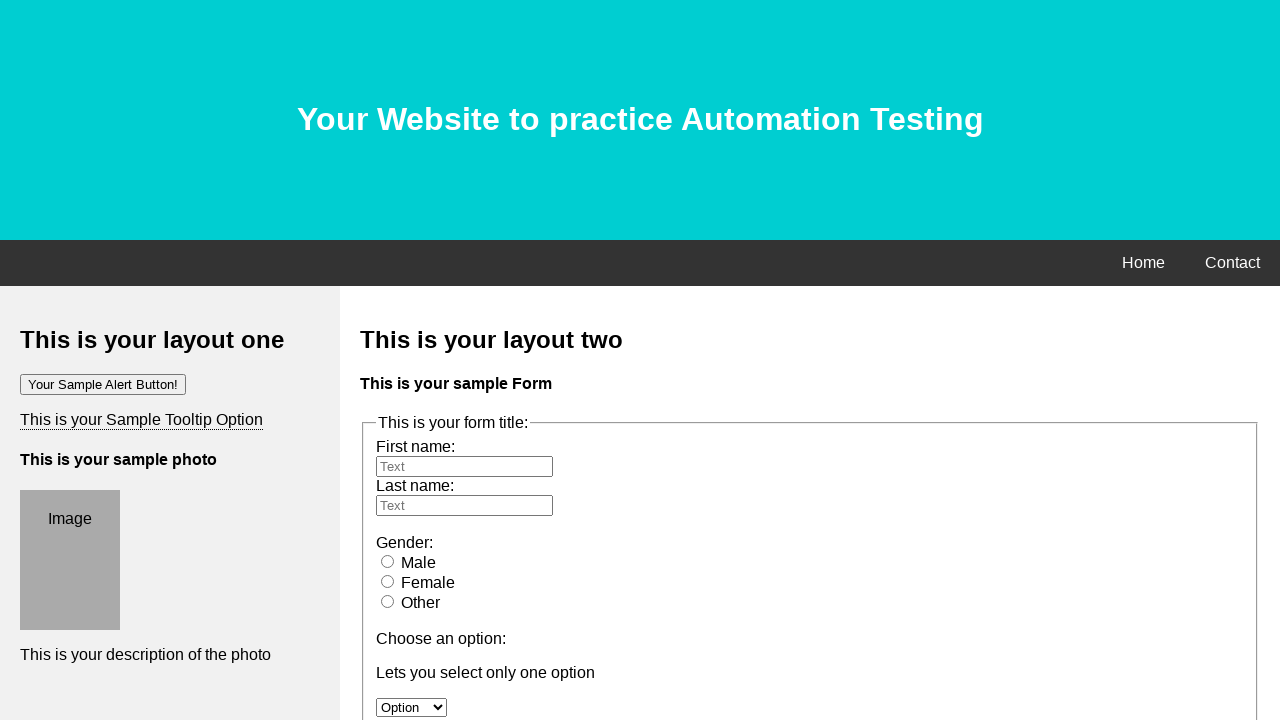

Clicked on male gender radio button at (388, 561) on #male
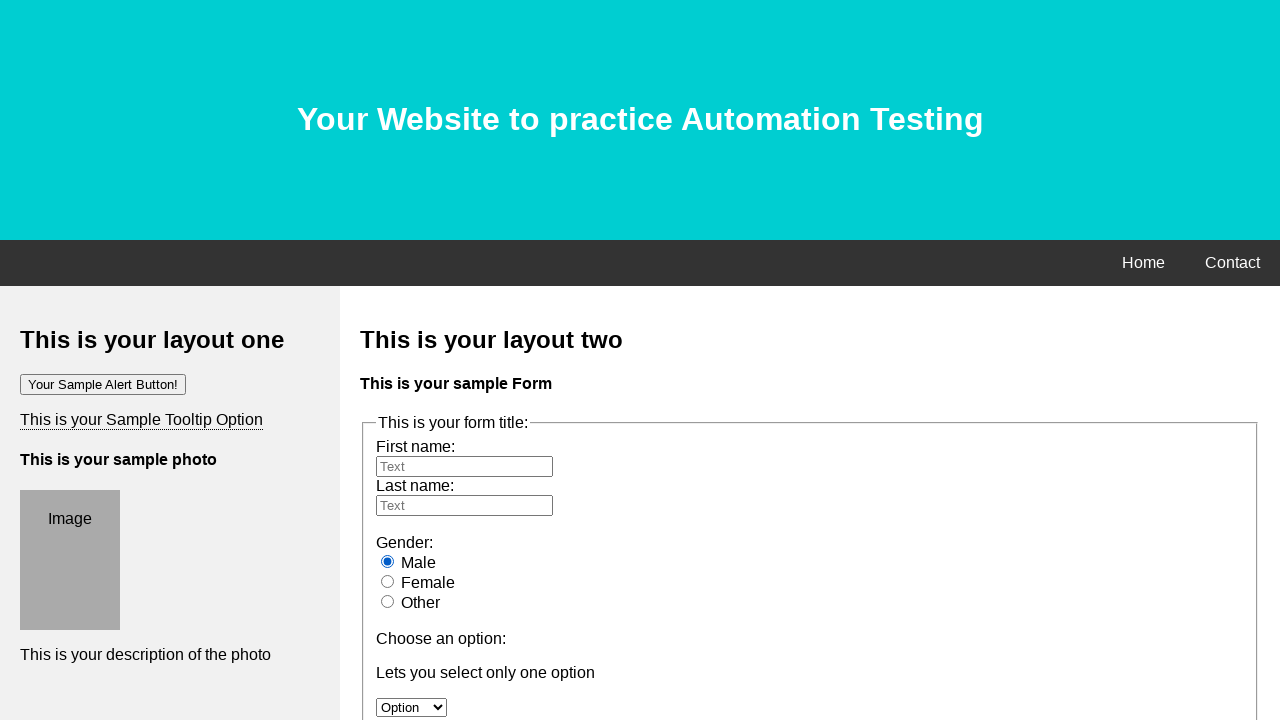

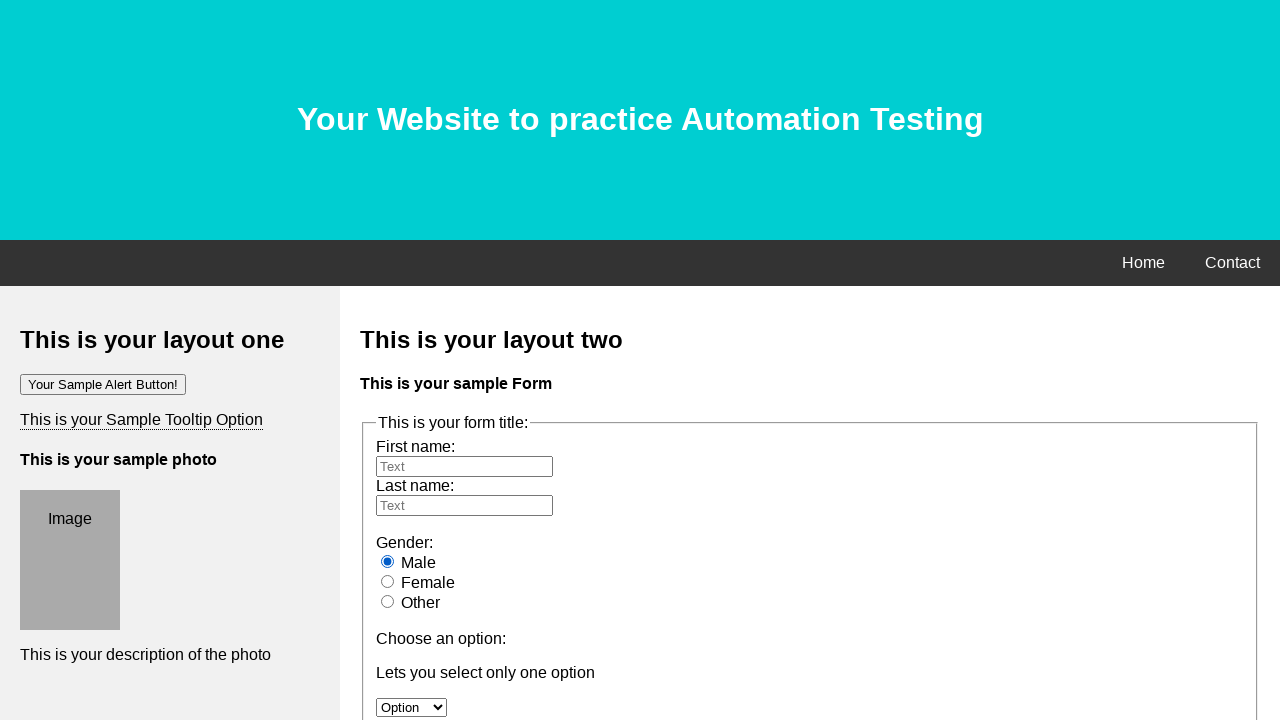